Opens the gold rate page and then opens a new browser tab navigating to Canada411 website

Starting URL: https://www.livechennai.com/gold_silverrate.asp

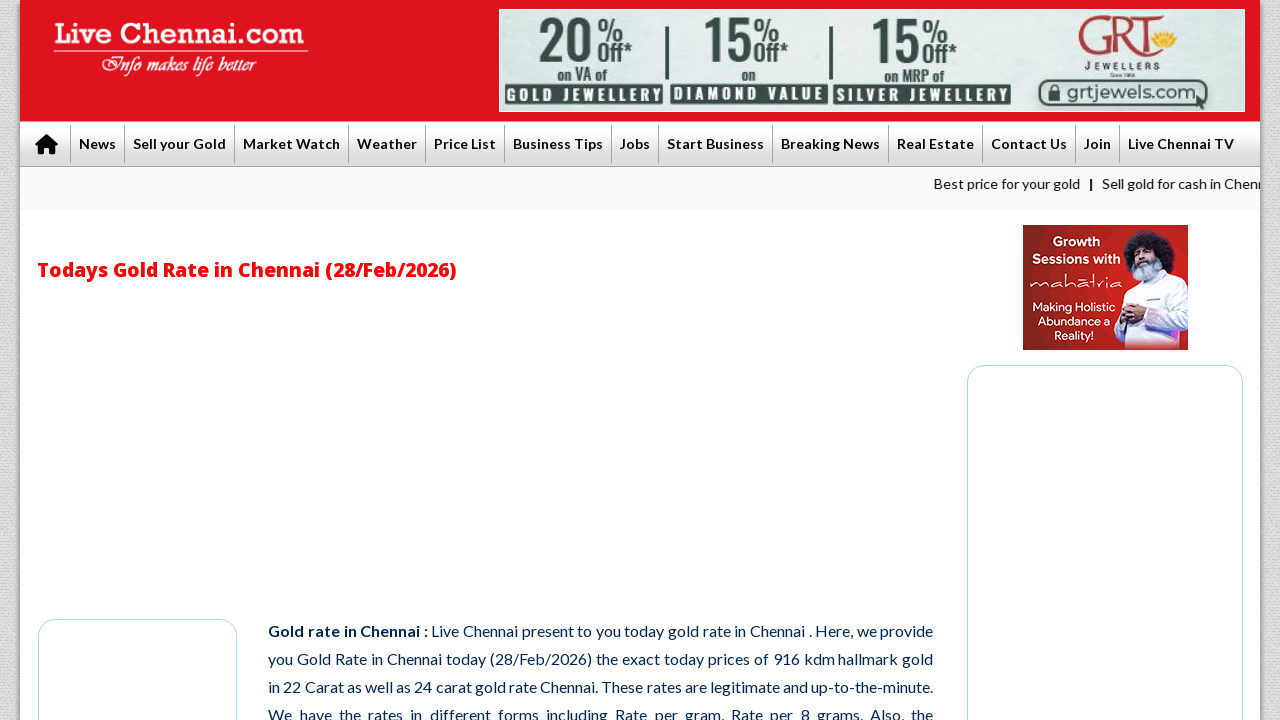

Gold rate page loaded (domcontentloaded)
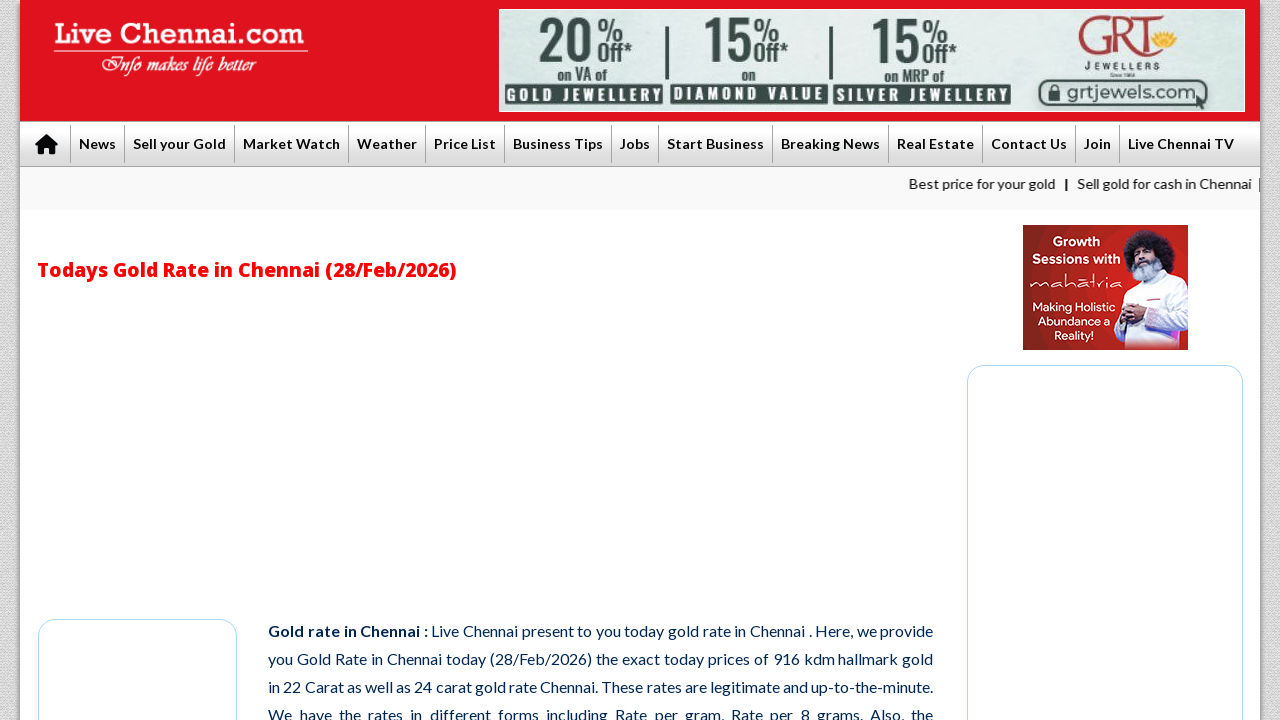

Opened new browser tab
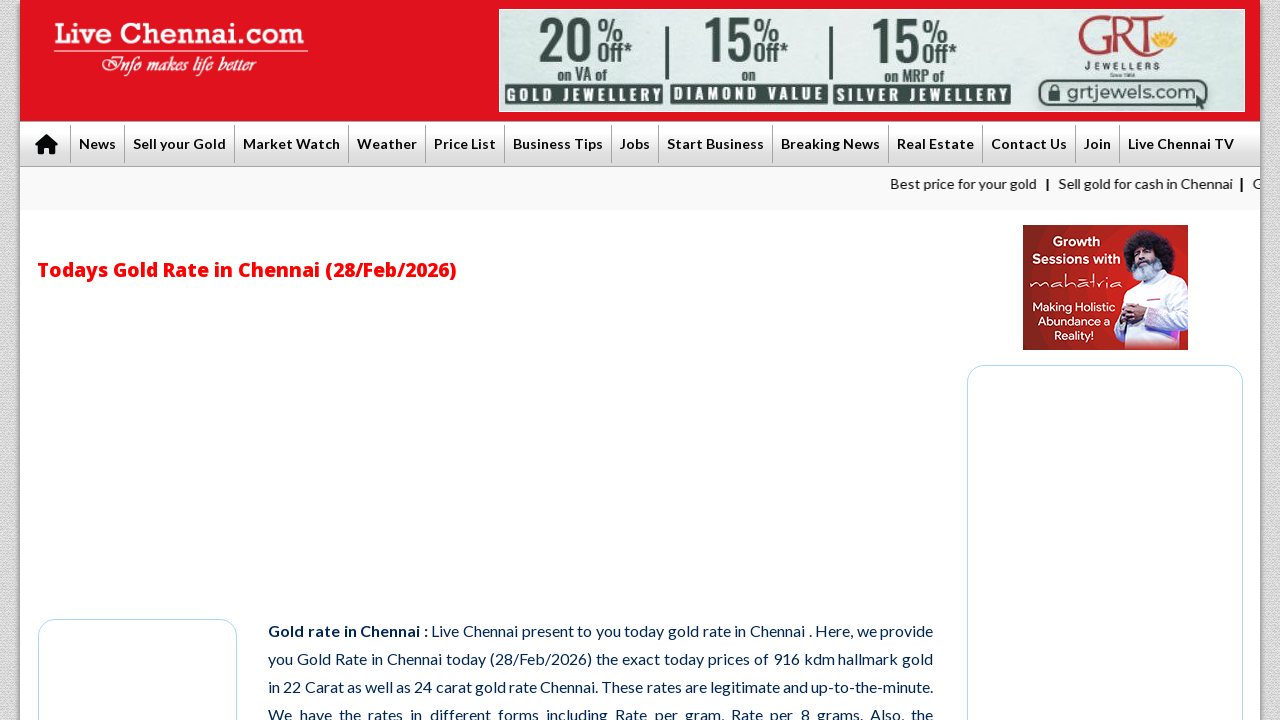

Navigated to Canada411 website (https://www.canada411.ca/)
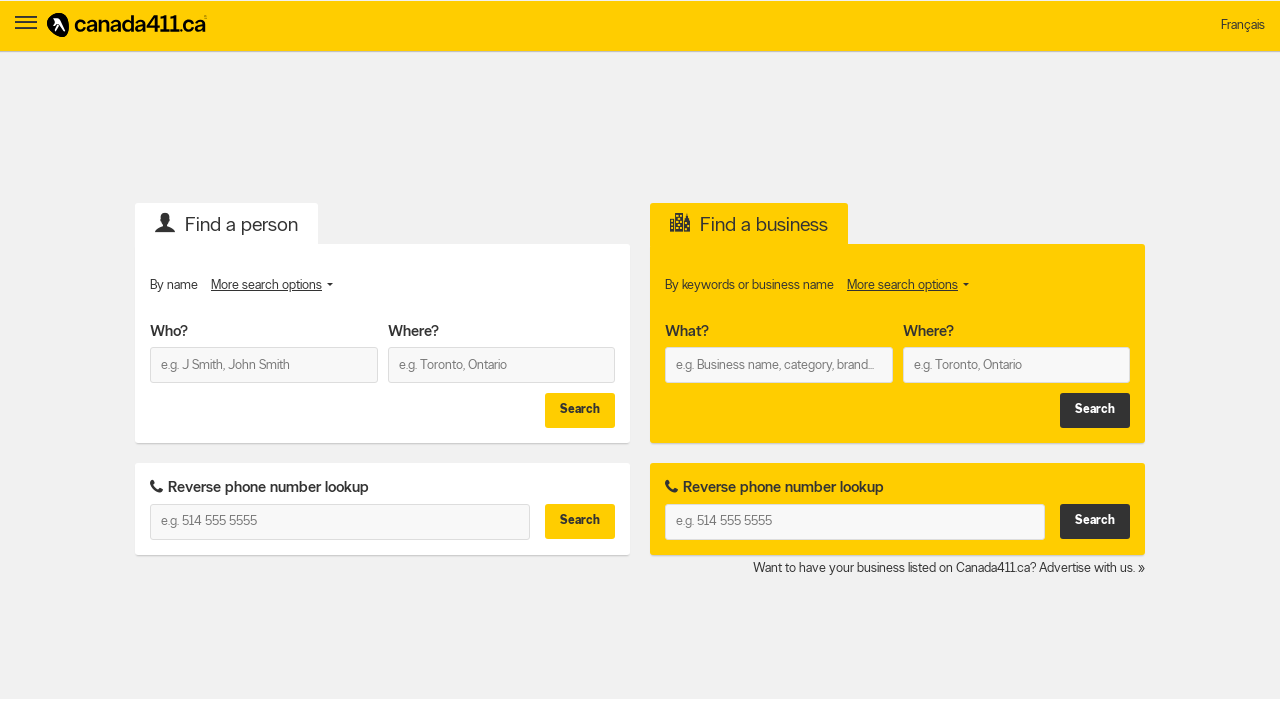

Canada411 page loaded (domcontentloaded)
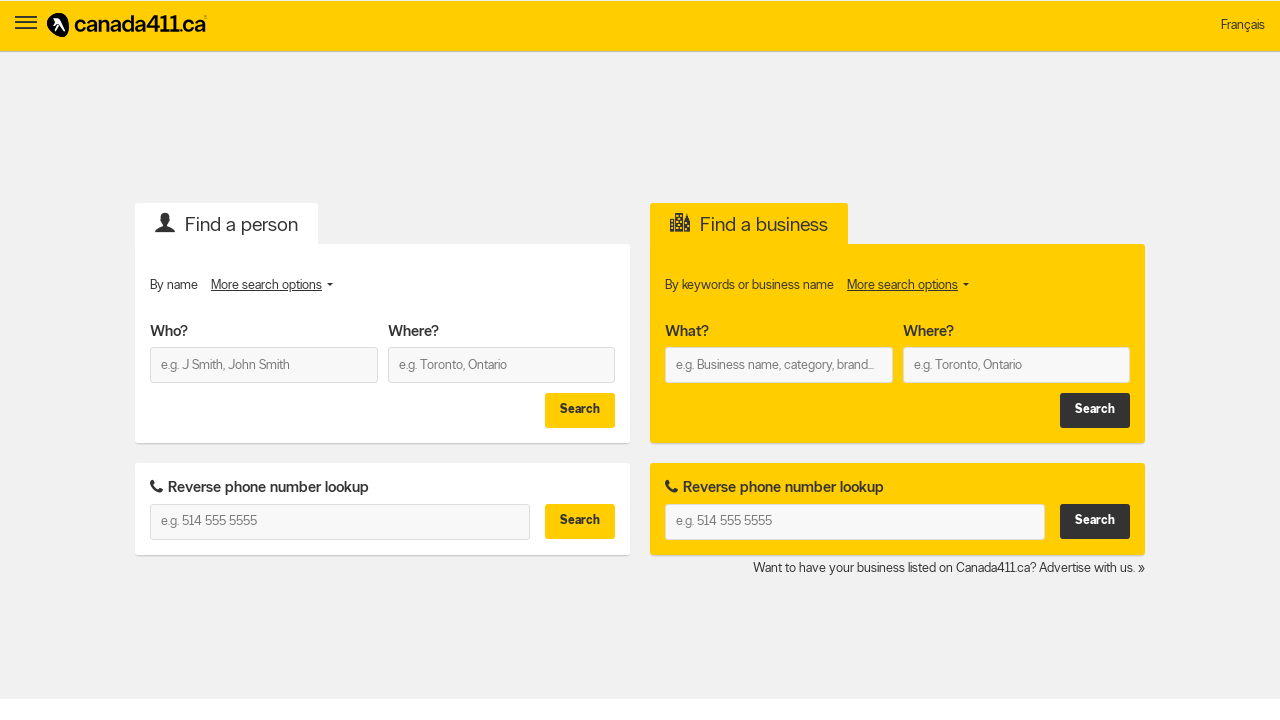

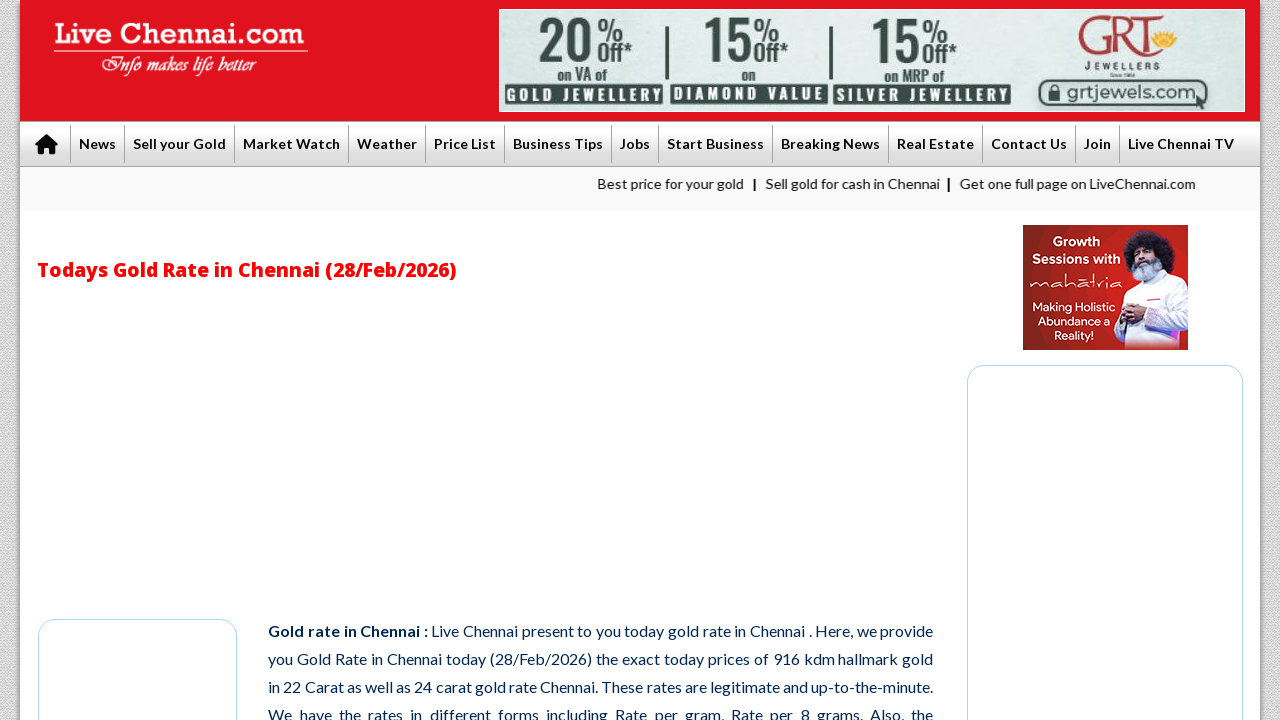